Tests that clicking the "Top Lists" link in the footer menu redirects to the top list page.

Starting URL: https://www.99-bottles-of-beer.net/

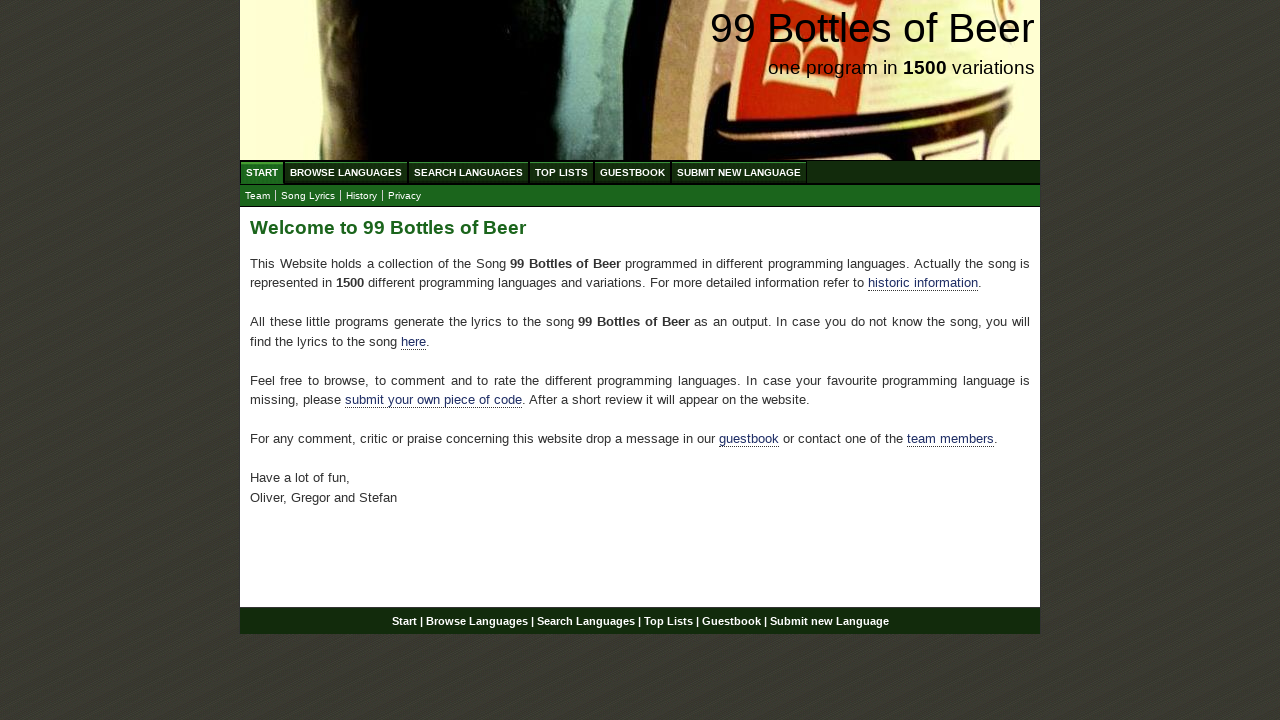

Clicked on 'Top Lists' link in the footer menu at (668, 621) on xpath=//div[@id='footer']/p/a[@href='/toplist.html']
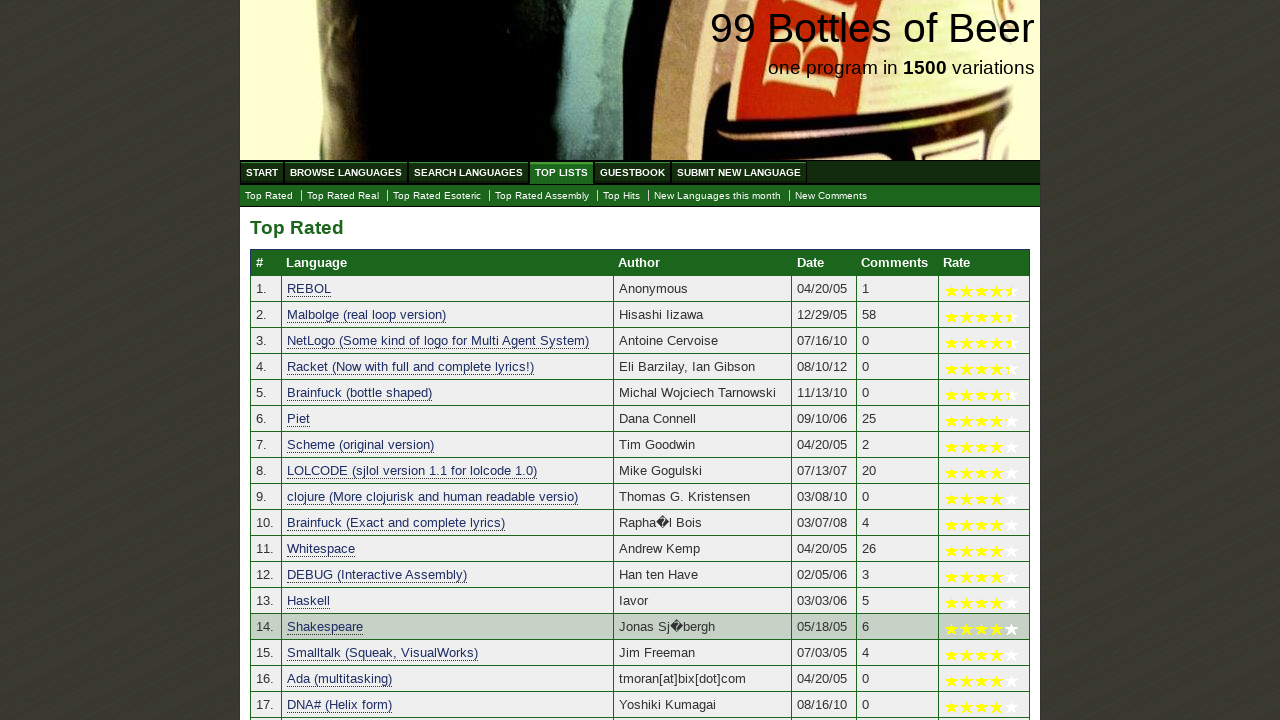

Navigated to top lists page - URL changed to toplist.html
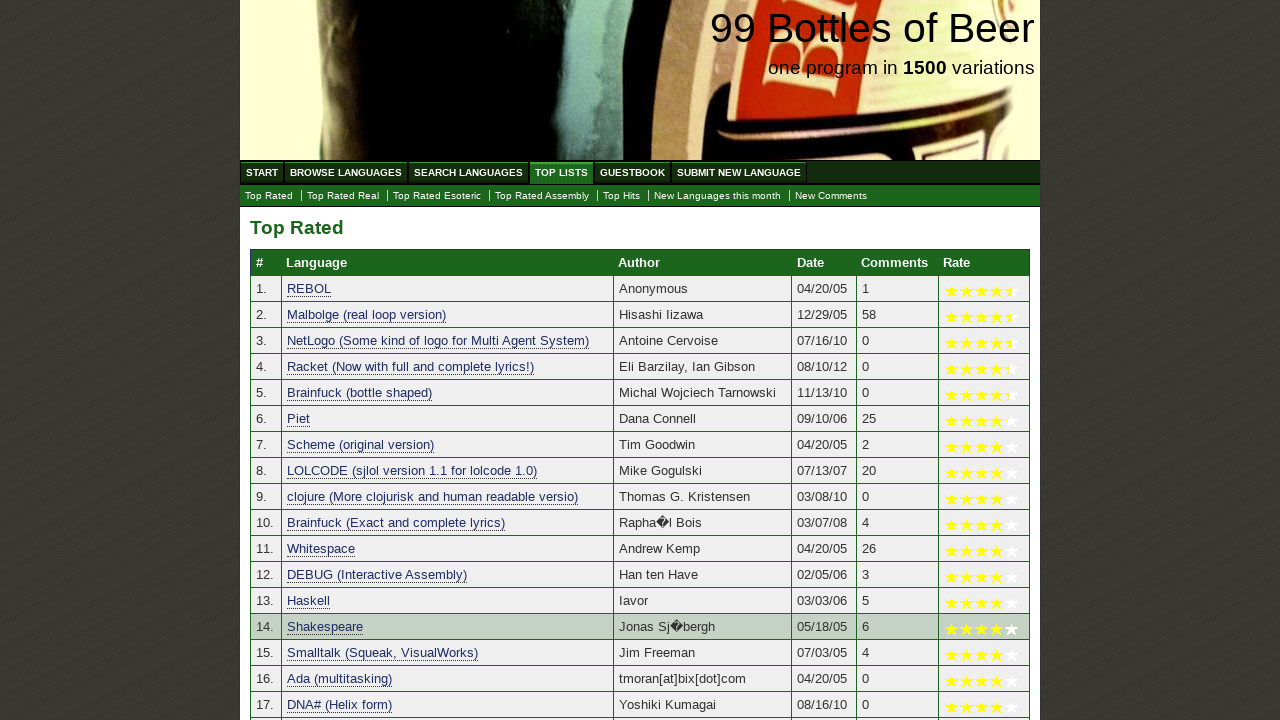

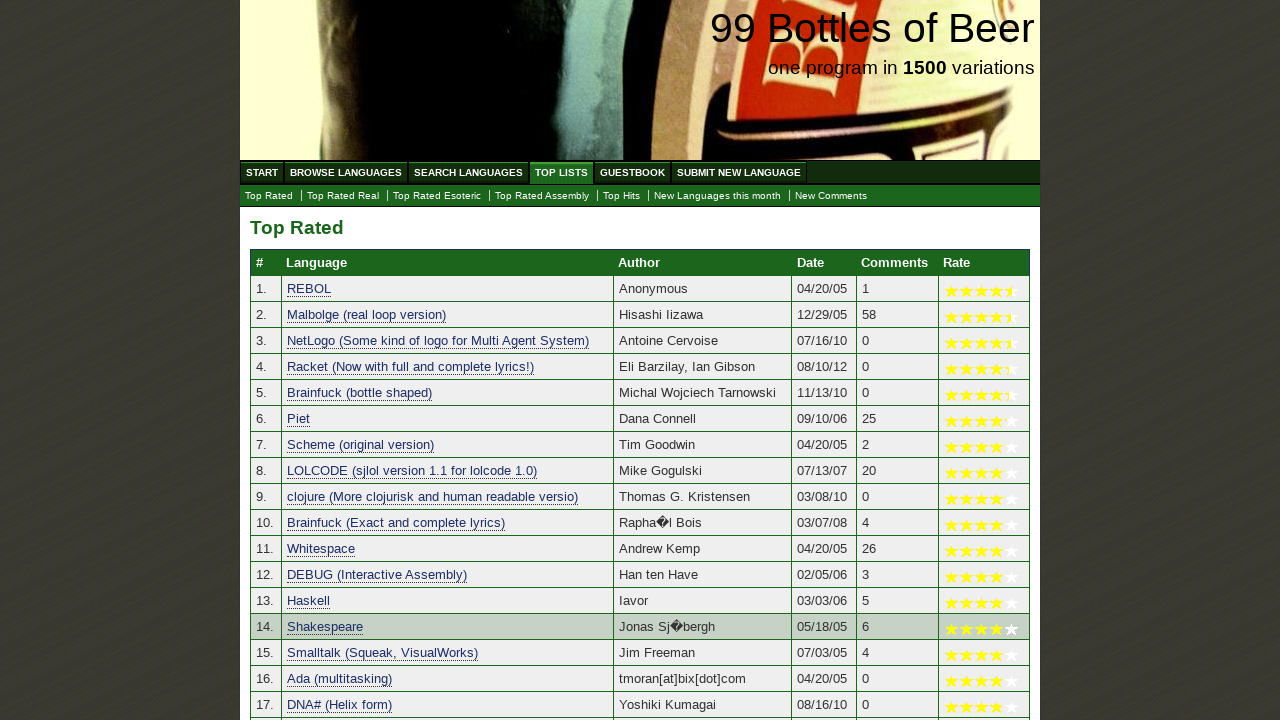